Tests that entered text is trimmed when saving edits

Starting URL: https://demo.playwright.dev/todomvc

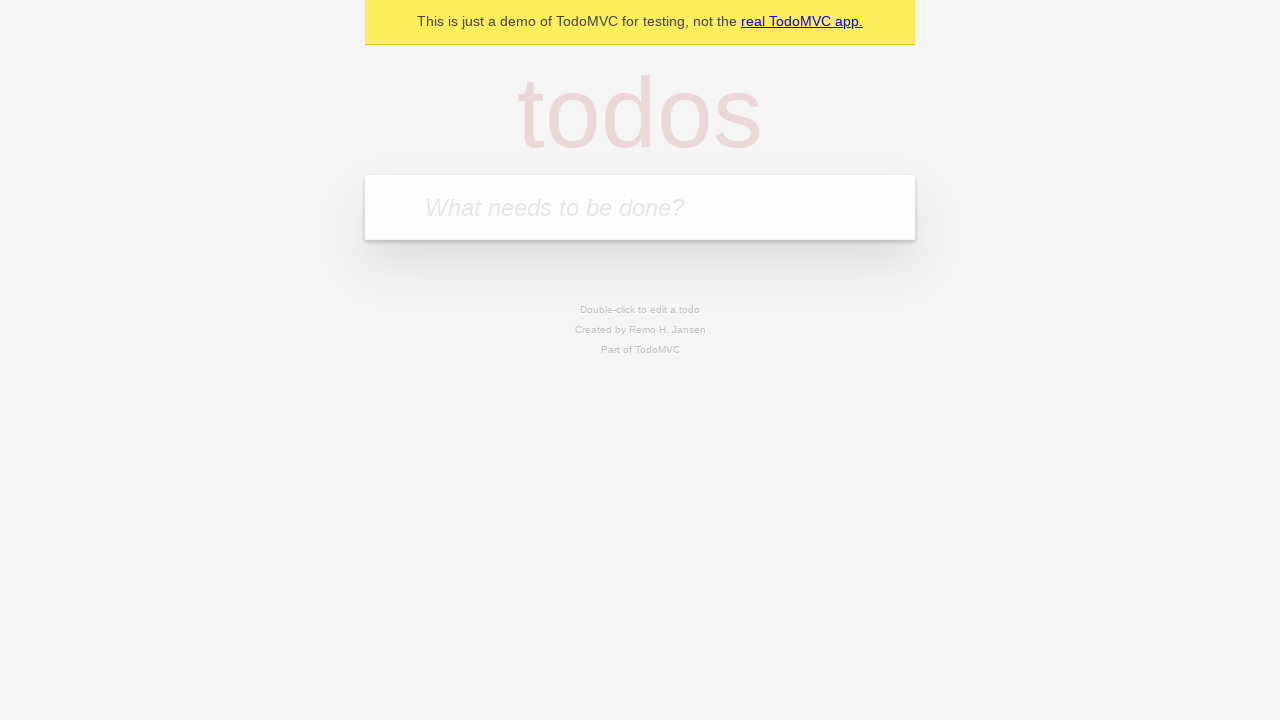

Filled new todo input with 'buy some cheese' on .new-todo
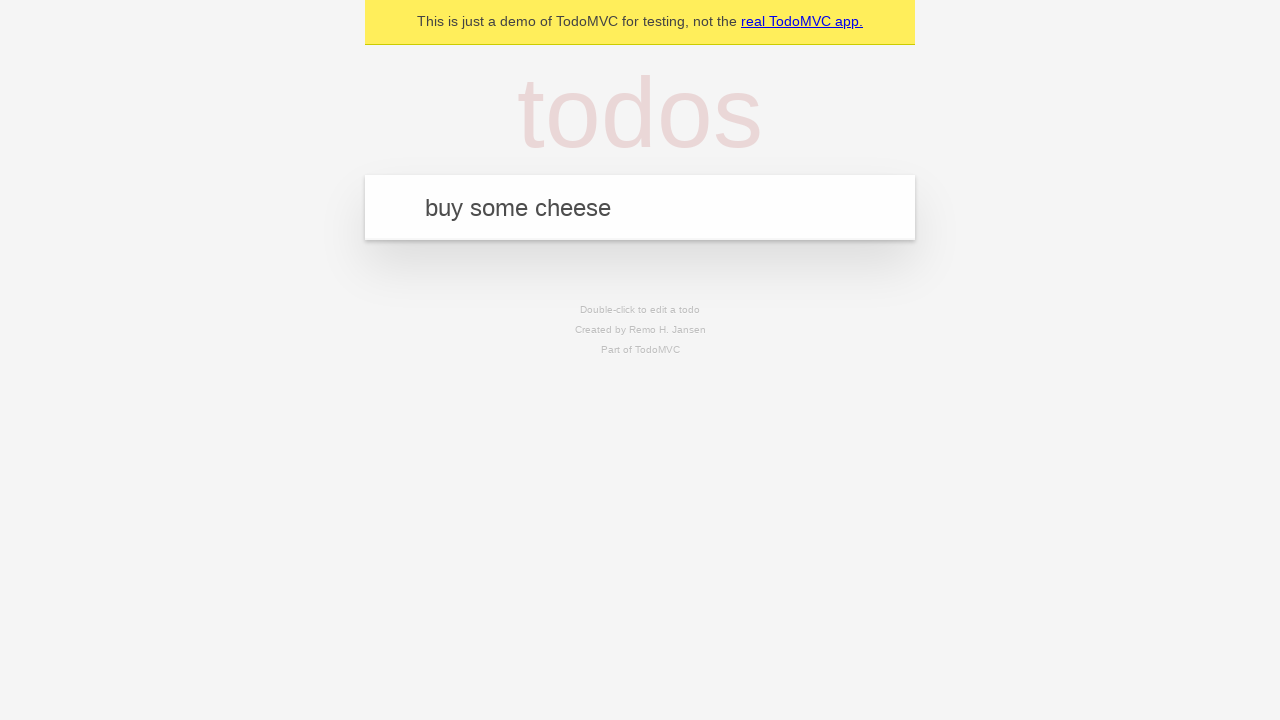

Pressed Enter to create first todo on .new-todo
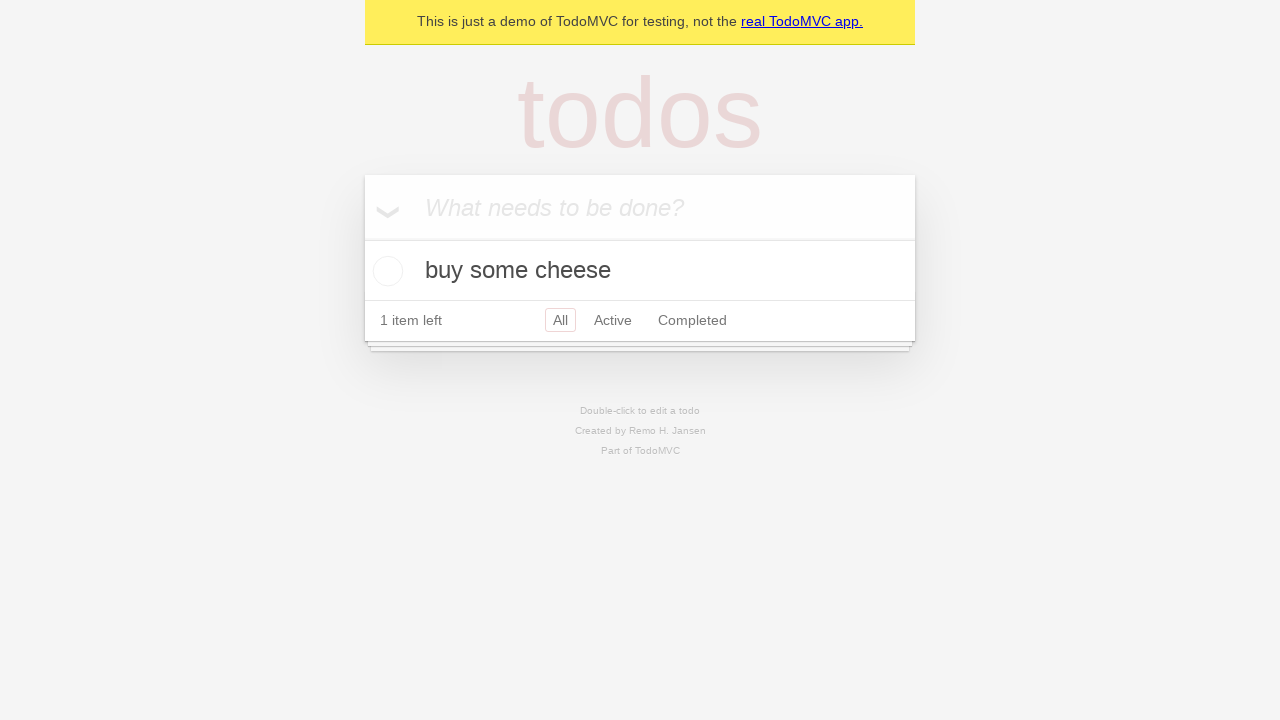

Filled new todo input with 'feed the cat' on .new-todo
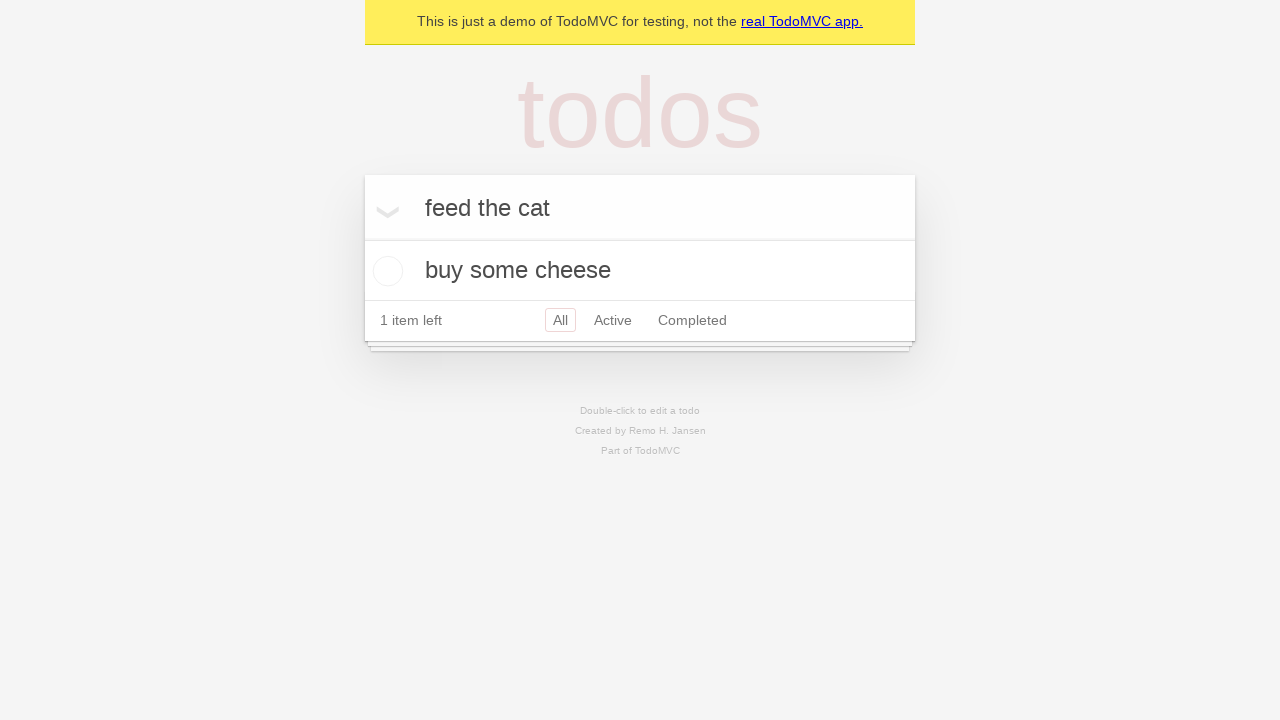

Pressed Enter to create second todo on .new-todo
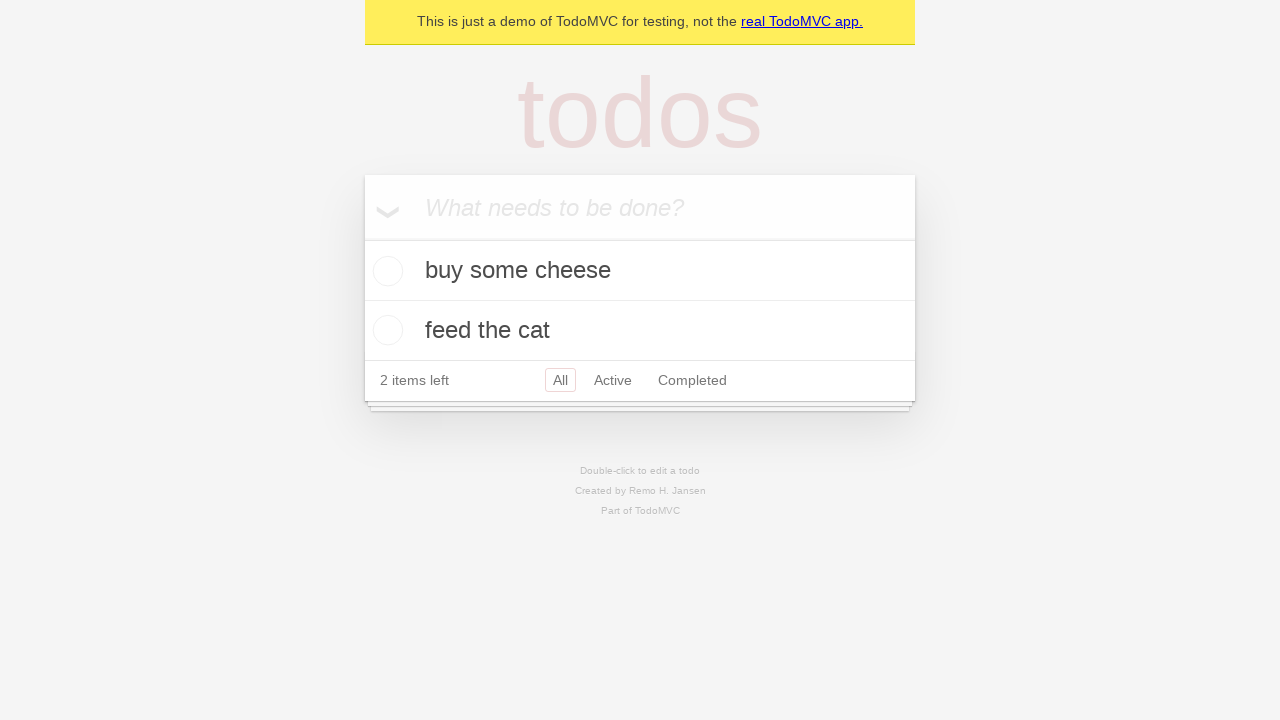

Filled new todo input with 'book a doctors appointment' on .new-todo
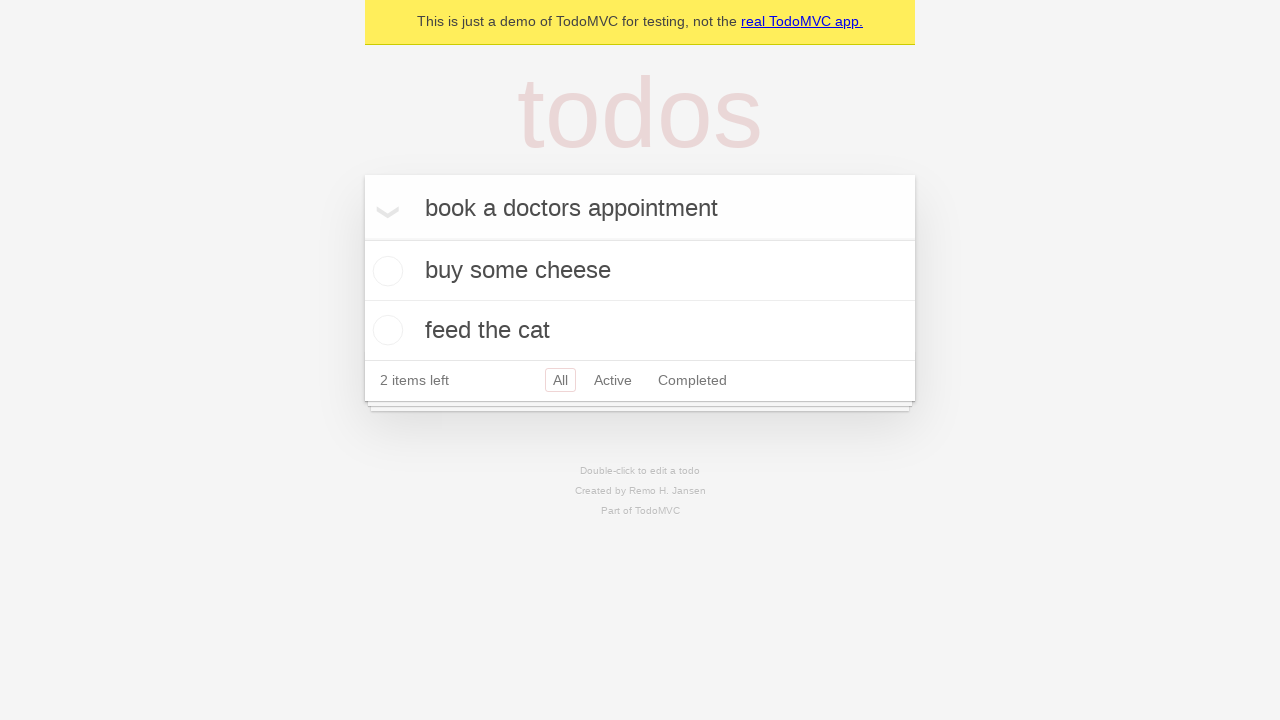

Pressed Enter to create third todo on .new-todo
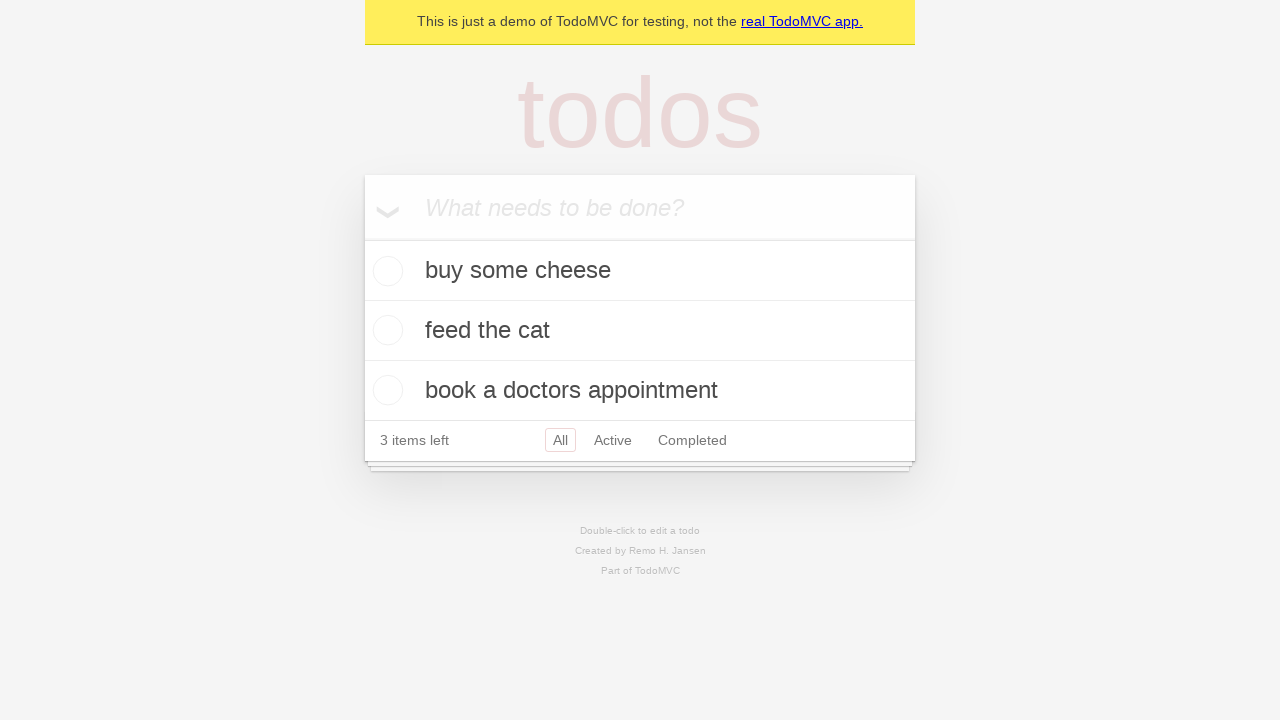

Waited for all three todos to appear in the list
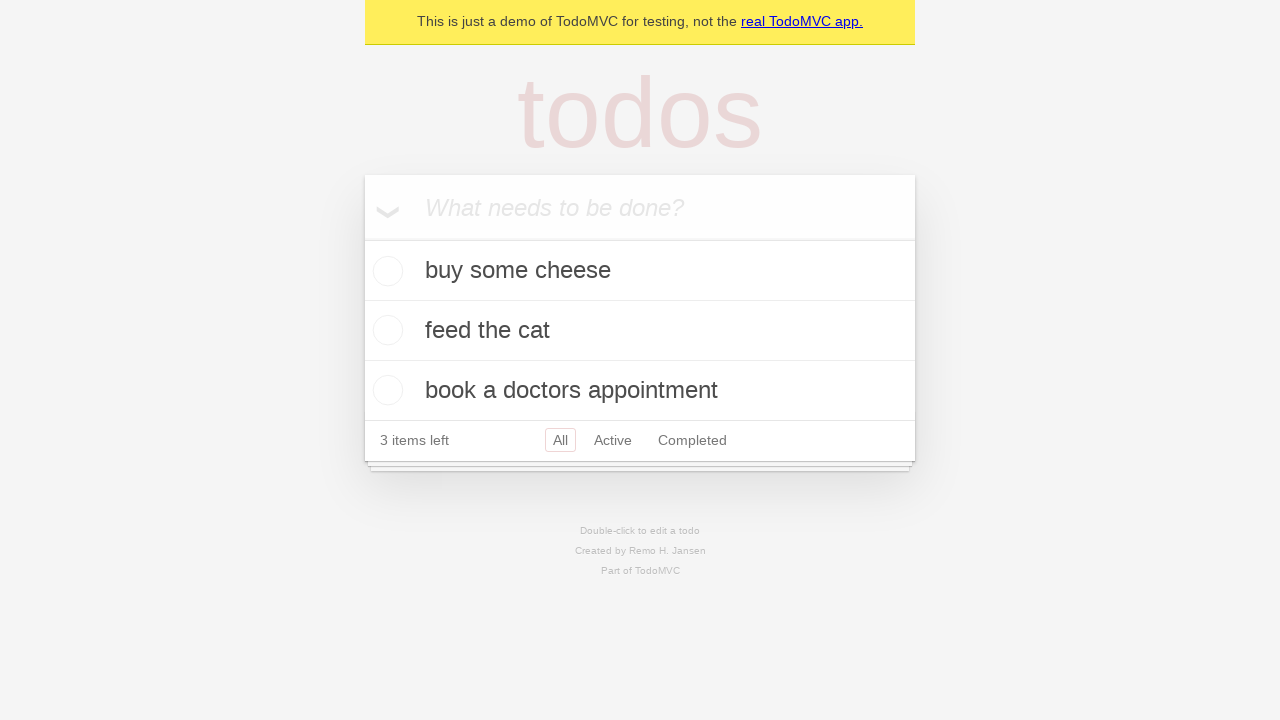

Double-clicked on second todo to enter edit mode at (640, 331) on .todo-list li >> nth=1
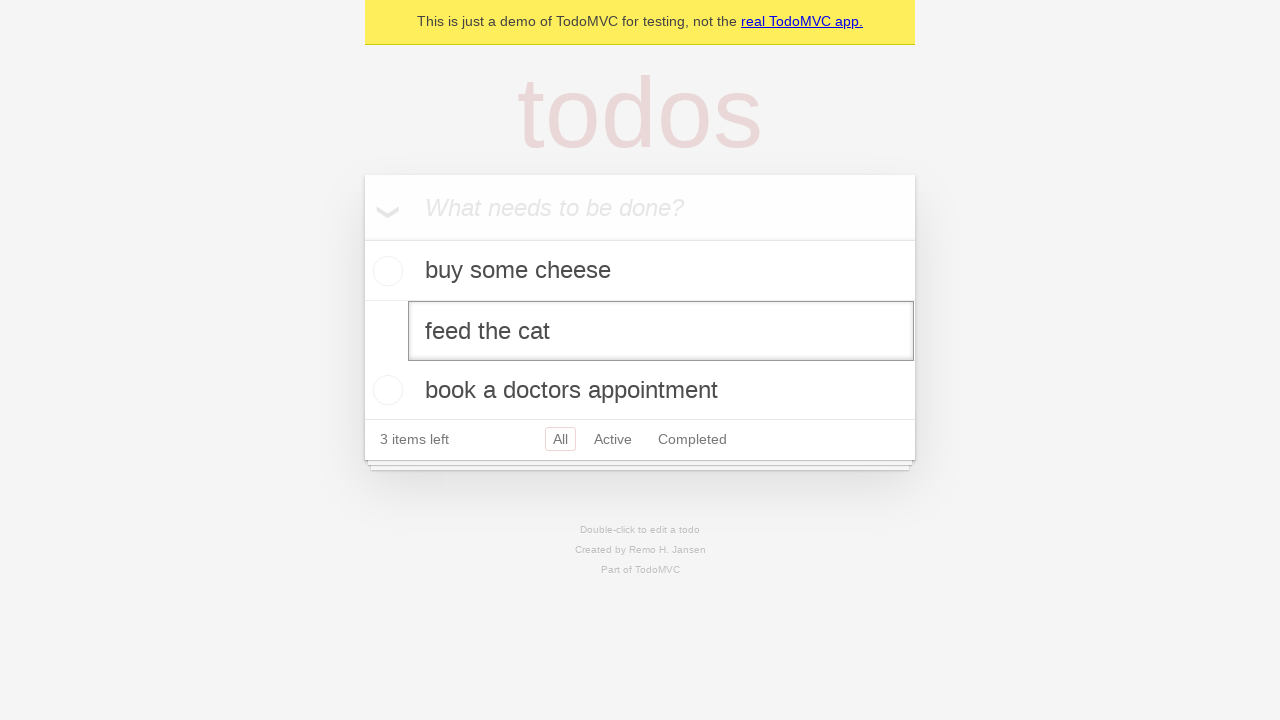

Filled edit field with padded text '    buy some sausages    ' on .todo-list li >> nth=1 >> .edit
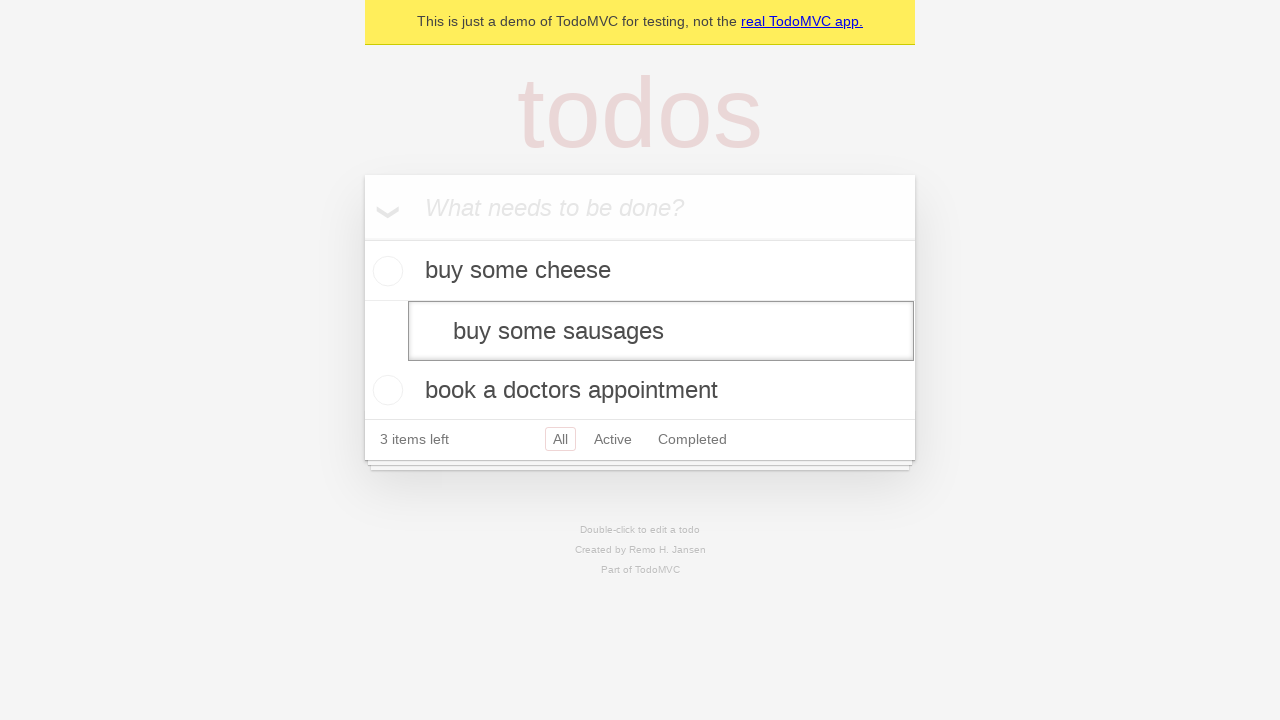

Pressed Enter to save edited todo, expecting text to be trimmed on .todo-list li >> nth=1 >> .edit
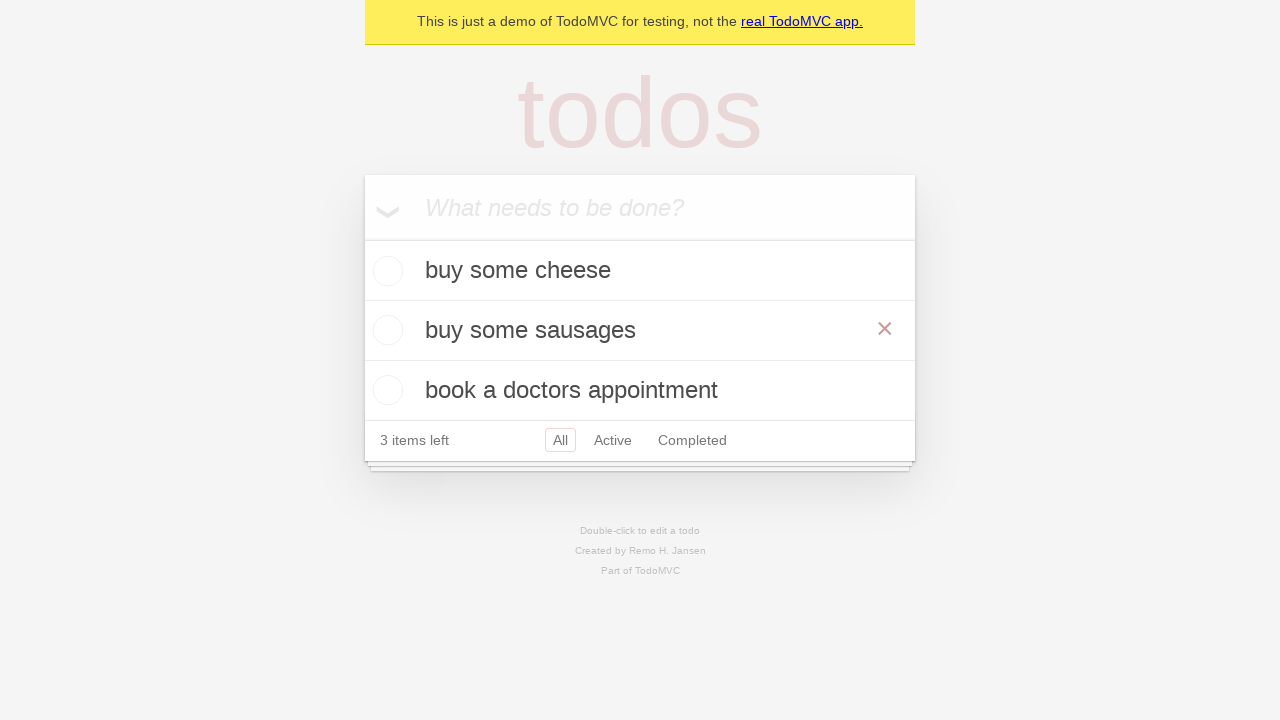

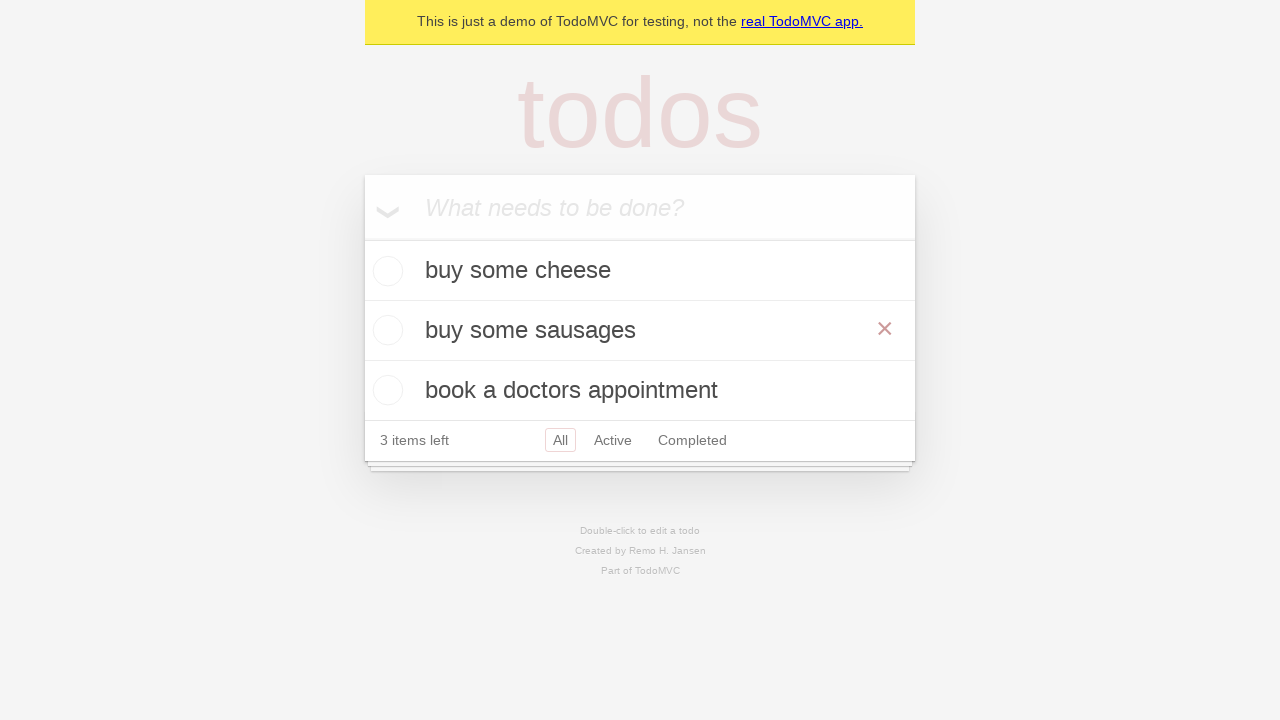